Tests the date and time picker functionality by opening the picker, navigating through months and years using arrows, and selecting a specific date and time.

Starting URL: https://demoqa.com/date-picker

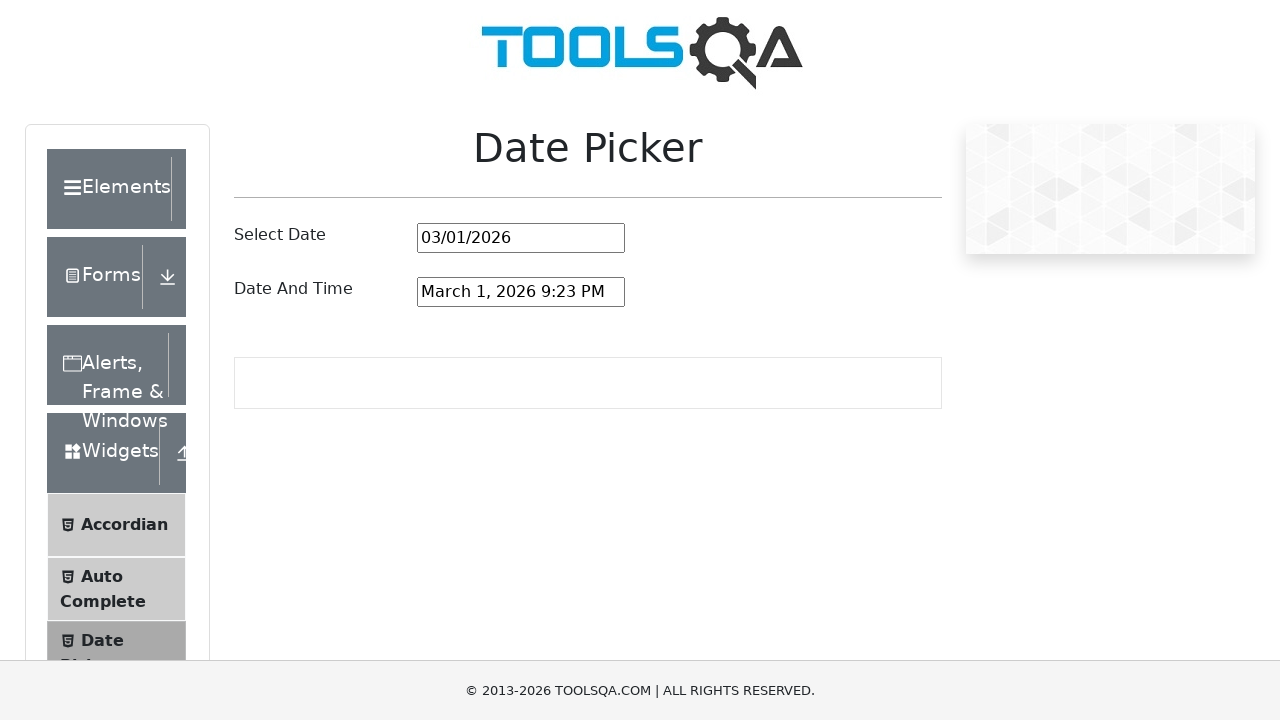

Scrolled down 300 pixels to make date picker visible
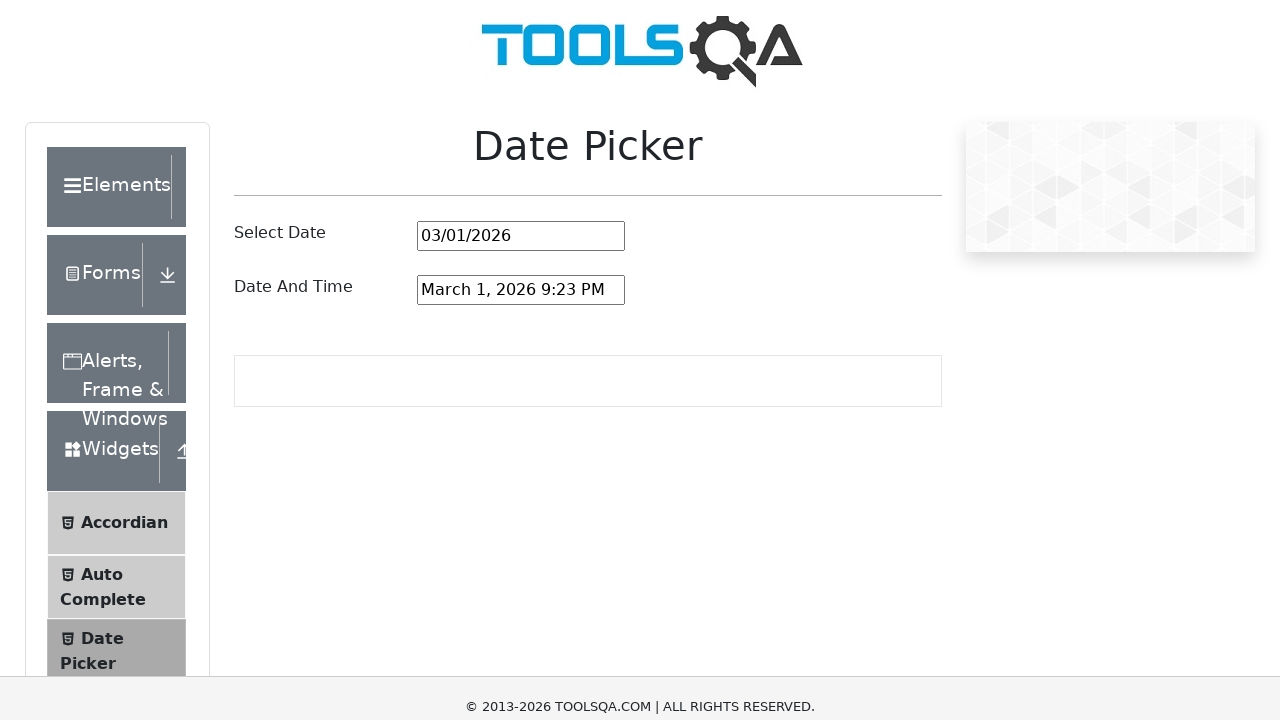

Clicked on the date and time picker input to open the picker at (521, 4) on #dateAndTimePickerInput
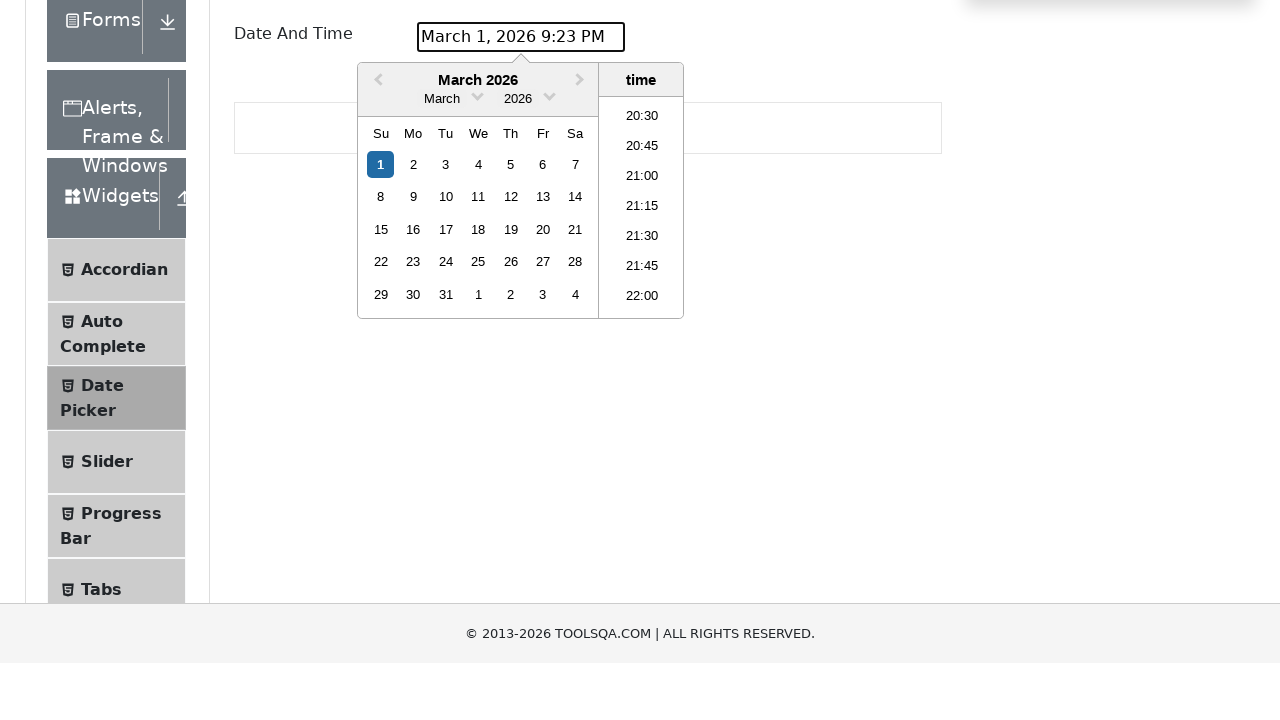

Clicked on month dropdown to open month selection at (442, 354) on .react-datepicker__month-read-view
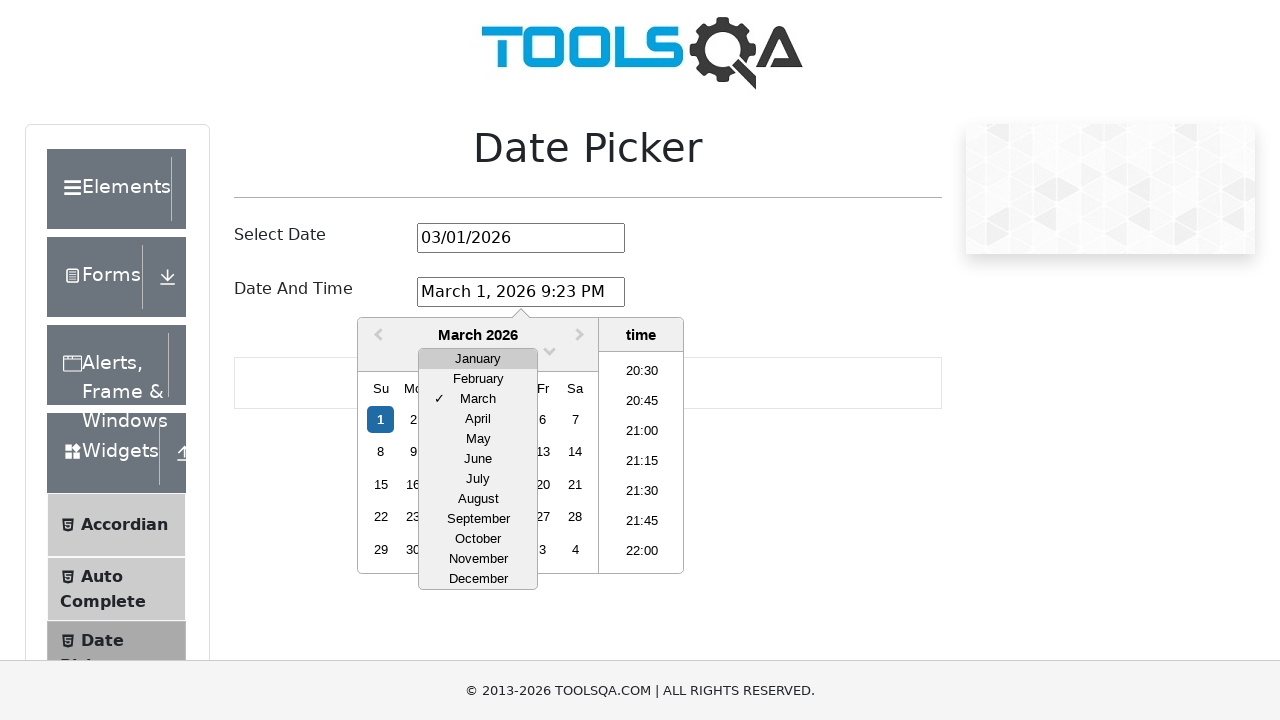

Selected September from month dropdown at (478, 519) on .react-datepicker__month-option:has-text('September')
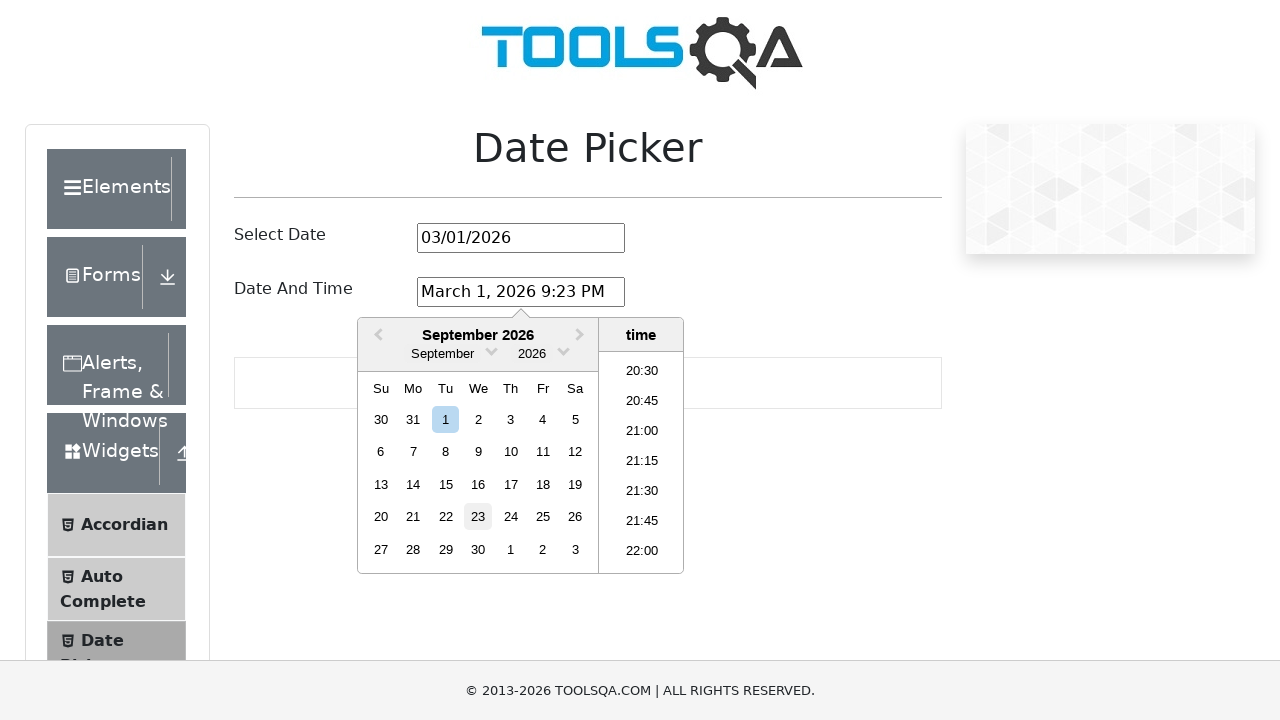

Clicked on year dropdown to open year selection at (532, 354) on .react-datepicker__year-read-view
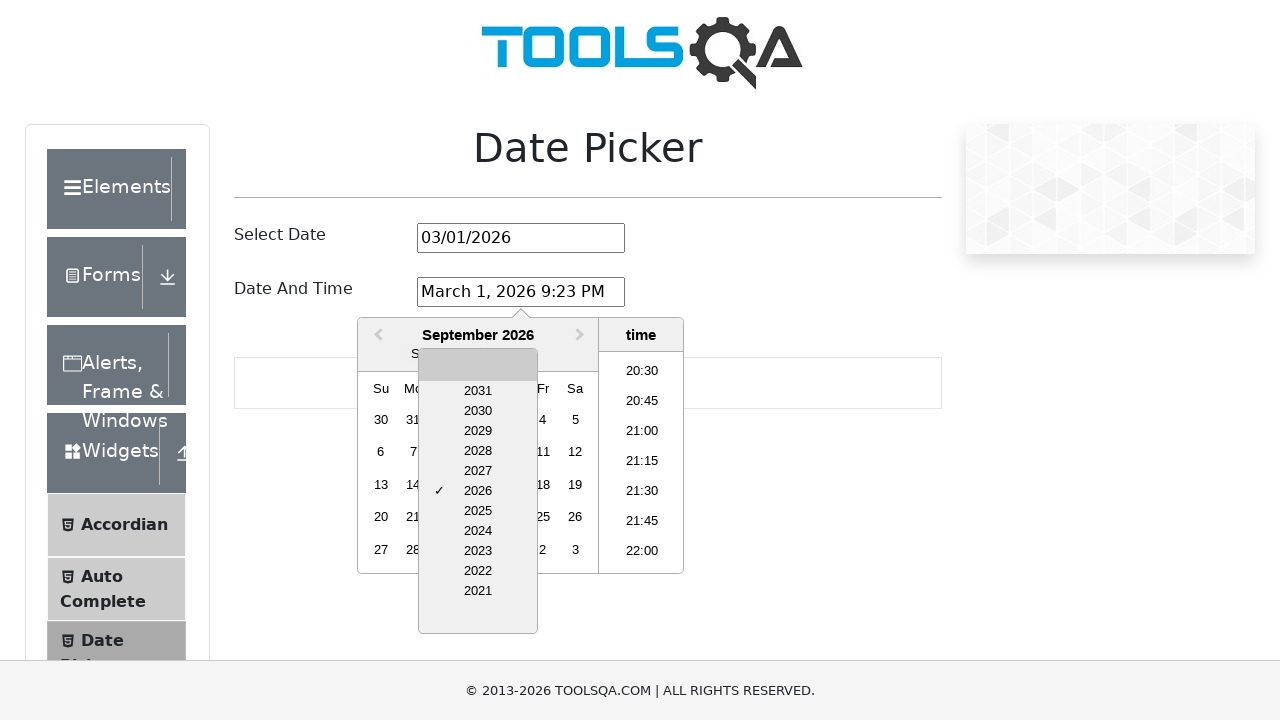

Selected year from dropdown at (478, 391) on .react-datepicker__year-option:nth-child(2)
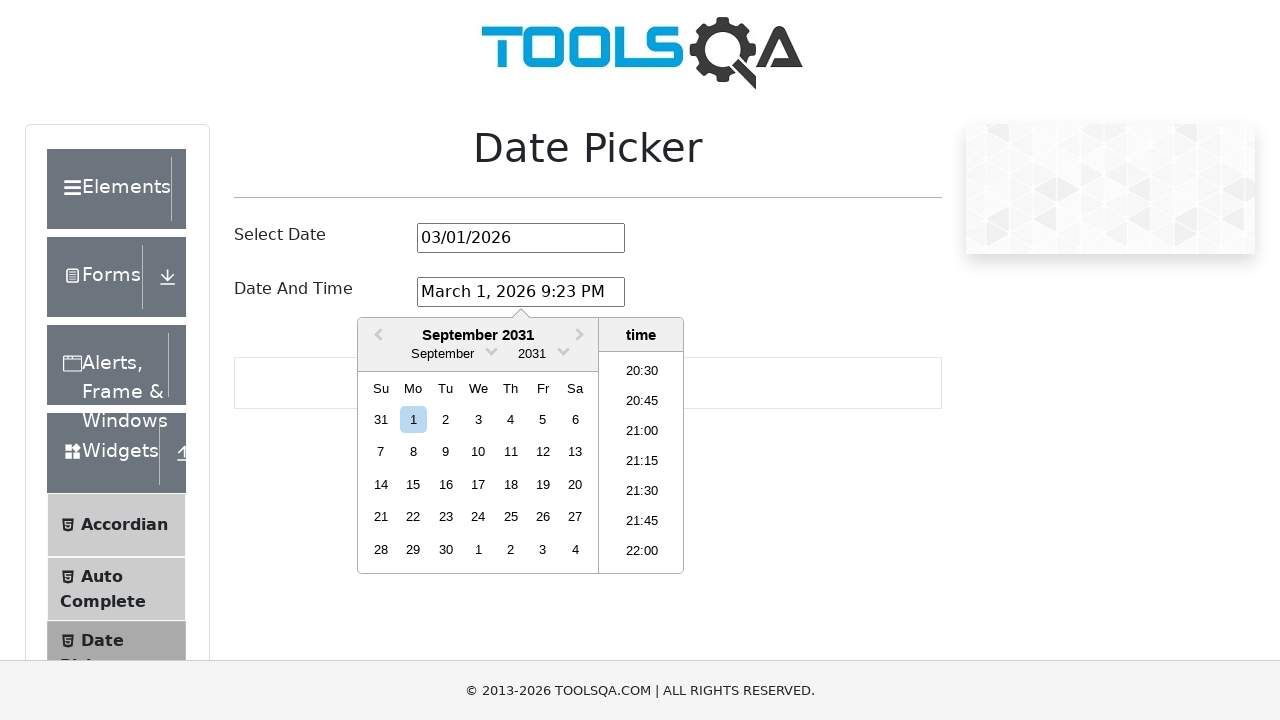

Selected the 15th day of the month at (413, 484) on .react-datepicker__day--015:not(.react-datepicker__day--outside-month)
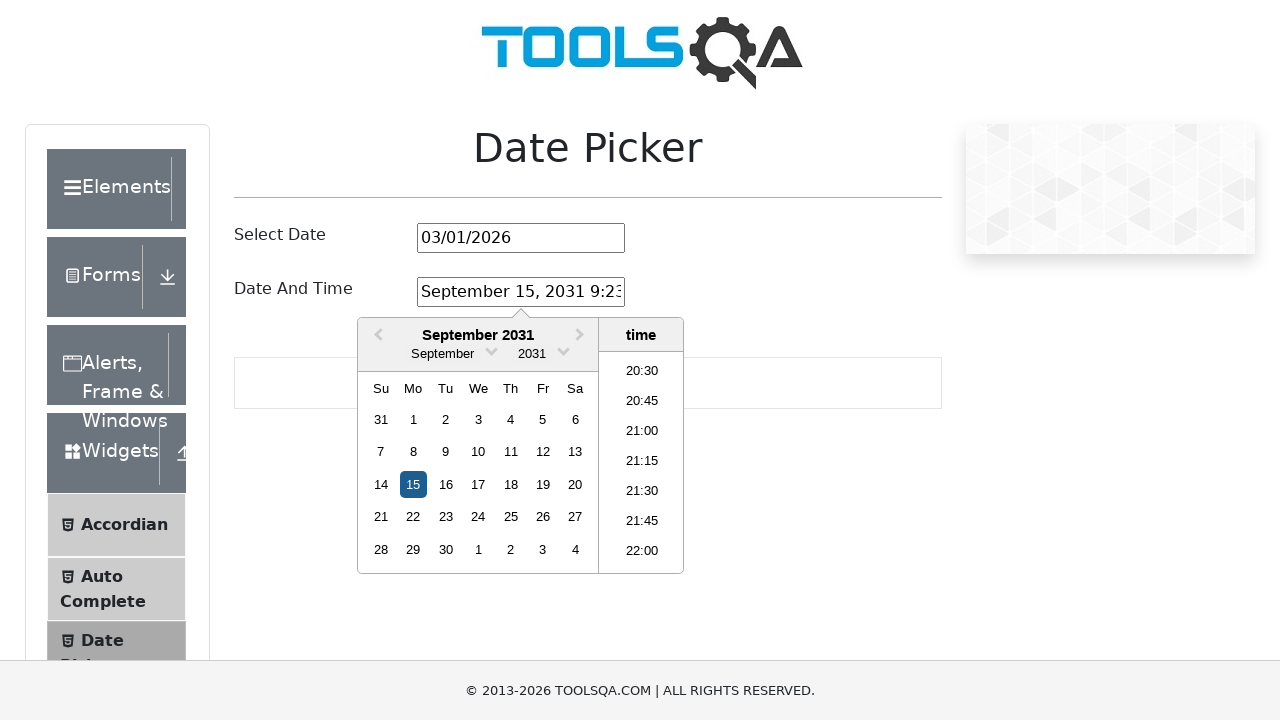

Selected 15:00 from time picker at (642, 462) on .react-datepicker__time-list-item:has-text('15:00')
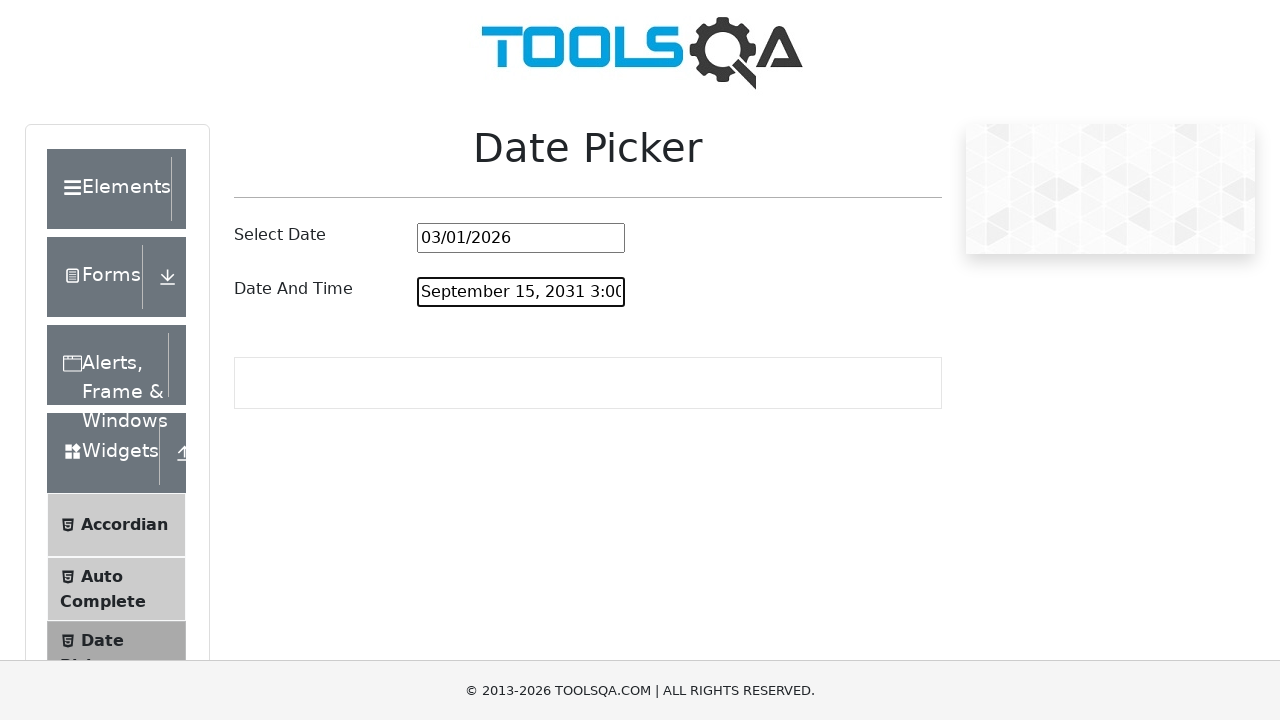

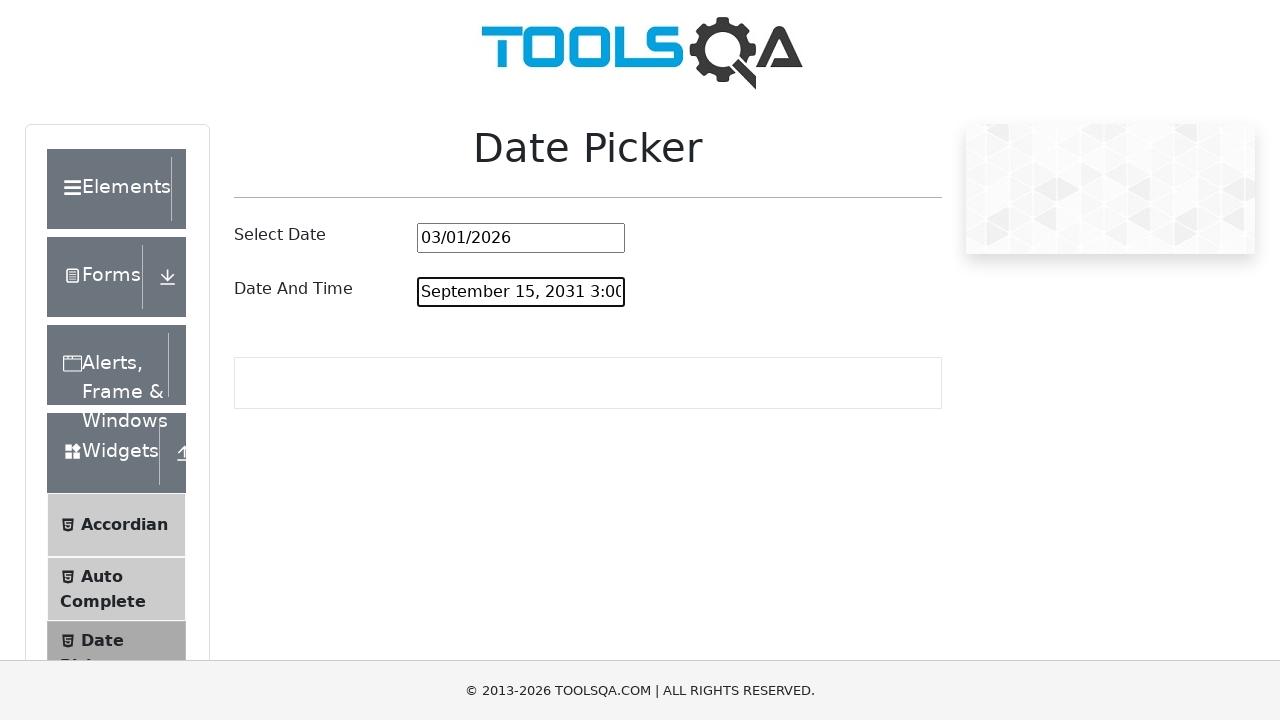